Tests click-and-hold followed by move and release mouse actions for drag operation on a drag-and-drop demo page

Starting URL: https://crossbrowsertesting.github.io/drag-and-drop

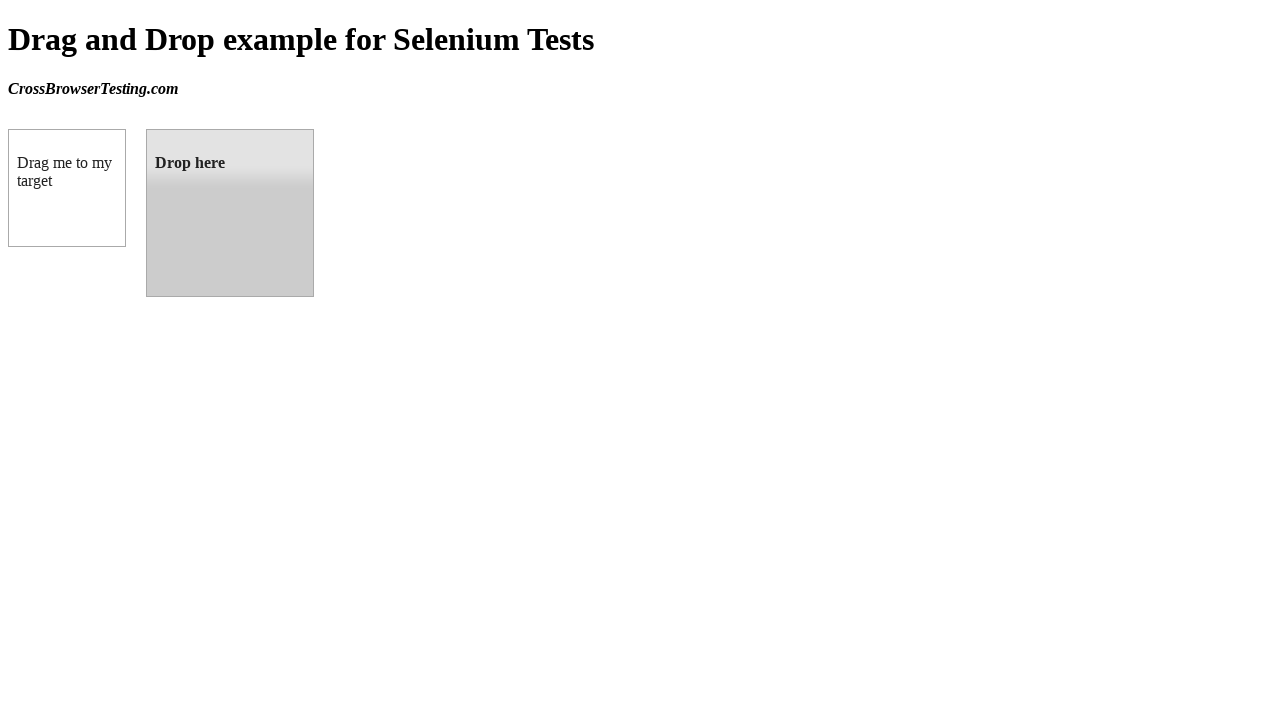

Located source element (draggable box A)
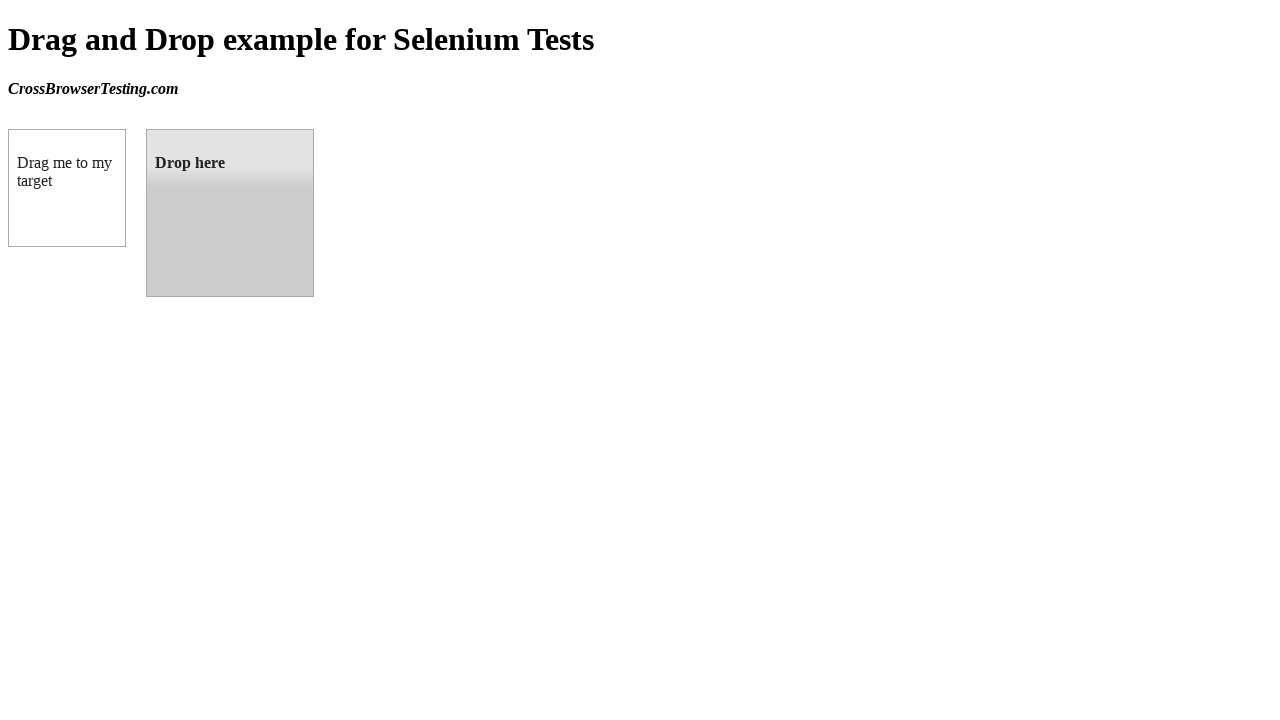

Located target element (droppable box B)
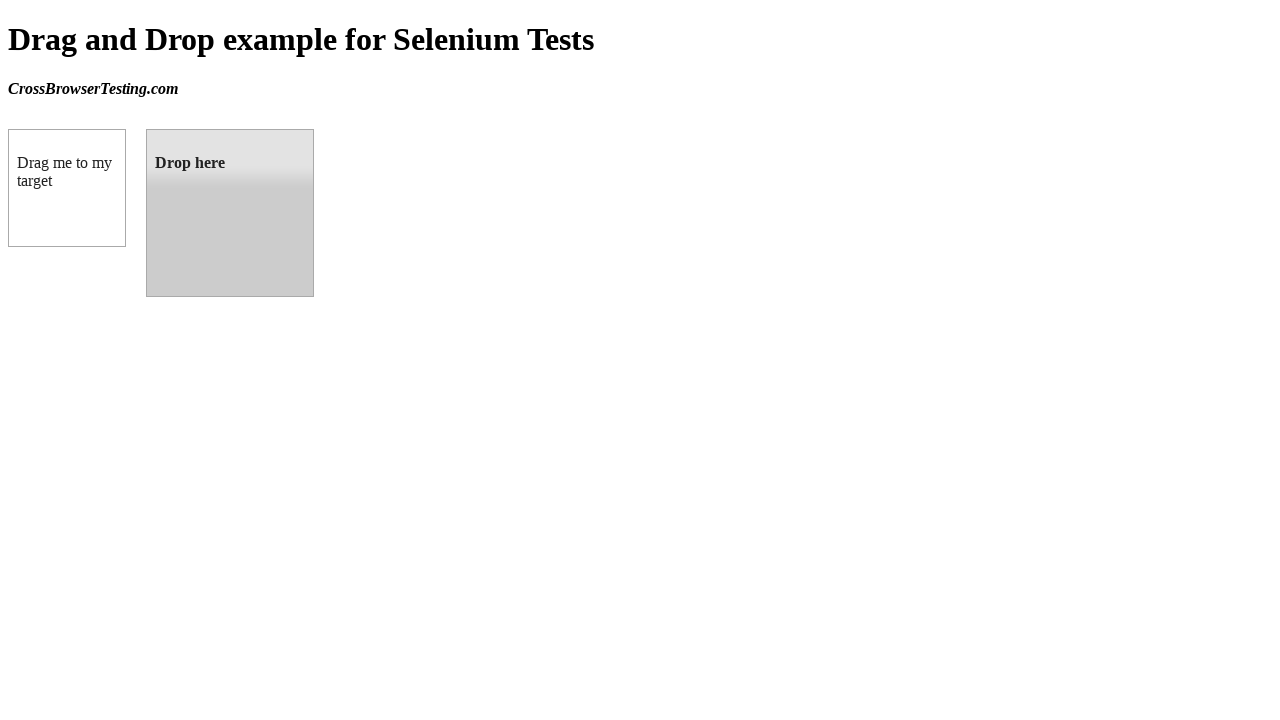

Retrieved bounding box for source element
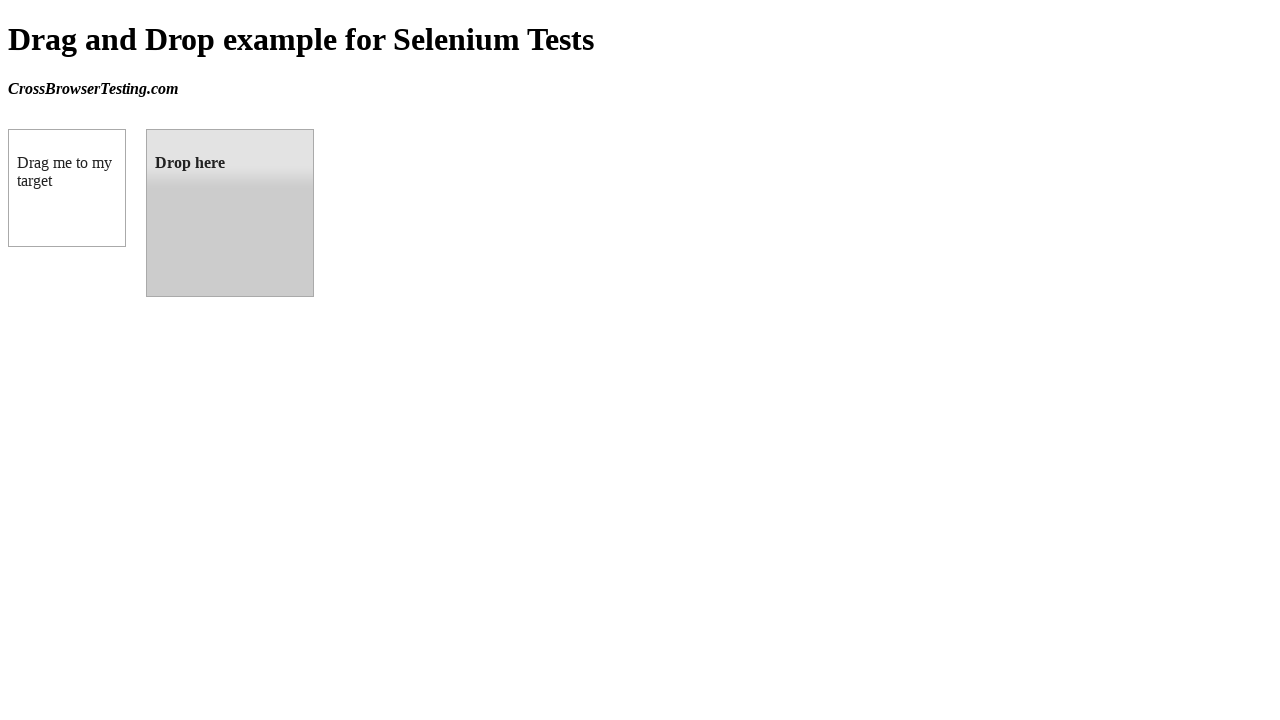

Retrieved bounding box for target element
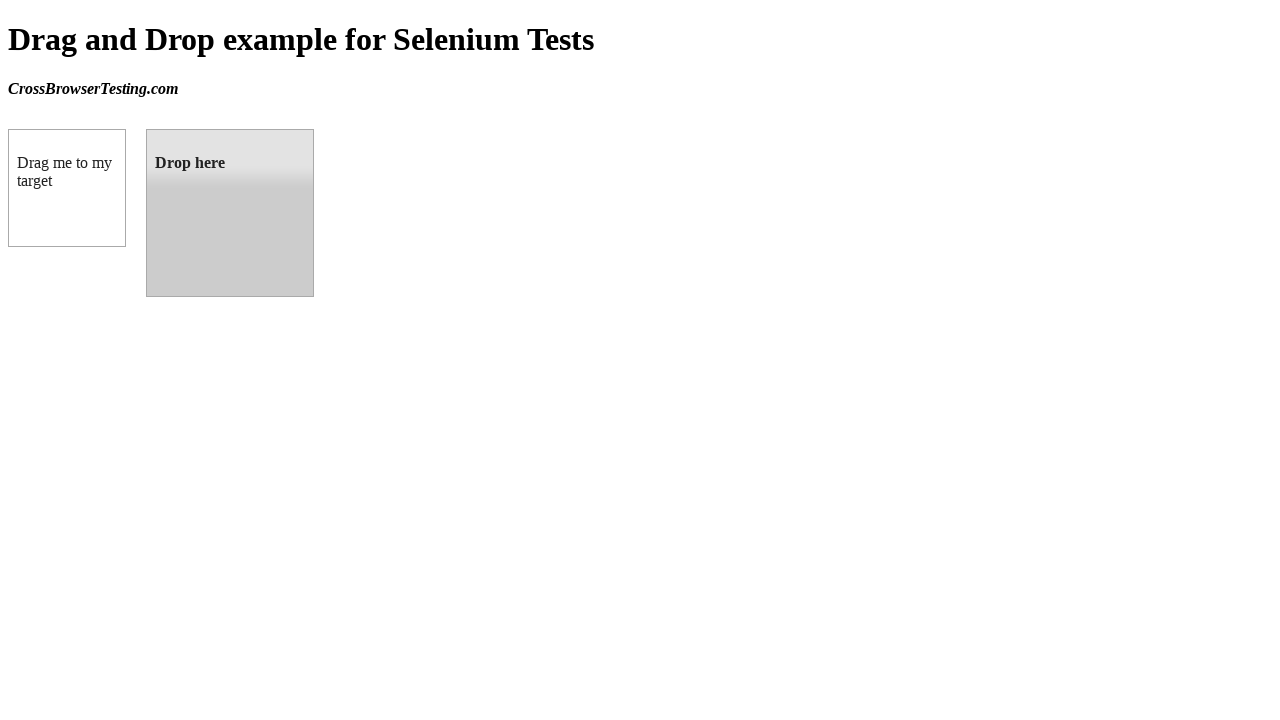

Moved mouse to center of source element at (67, 188)
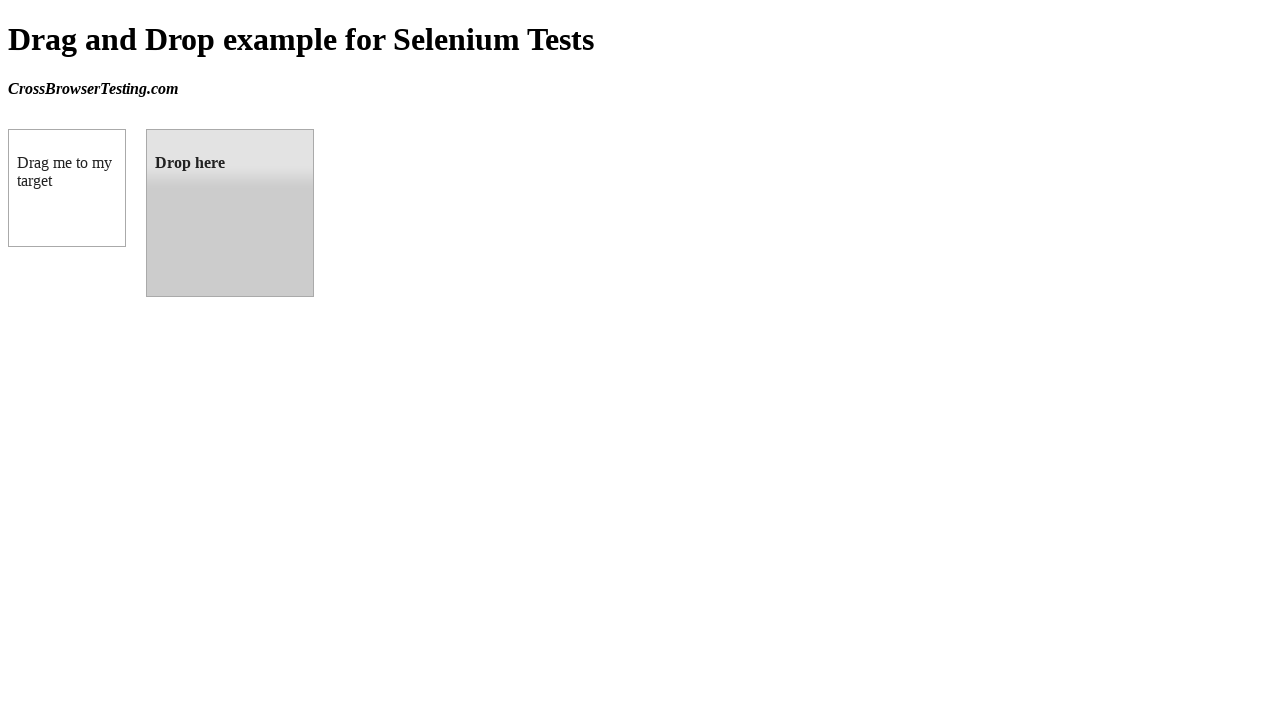

Pressed and held mouse button down on source element at (67, 188)
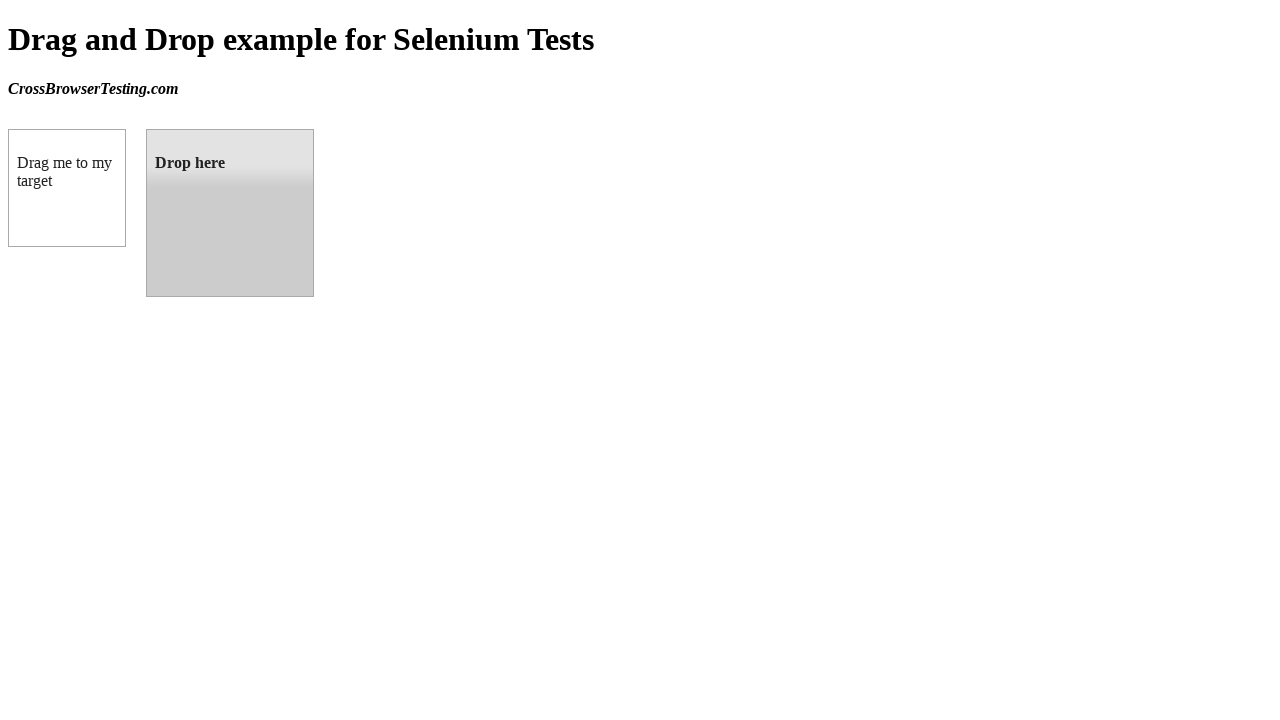

Dragged mouse to center of target element at (230, 213)
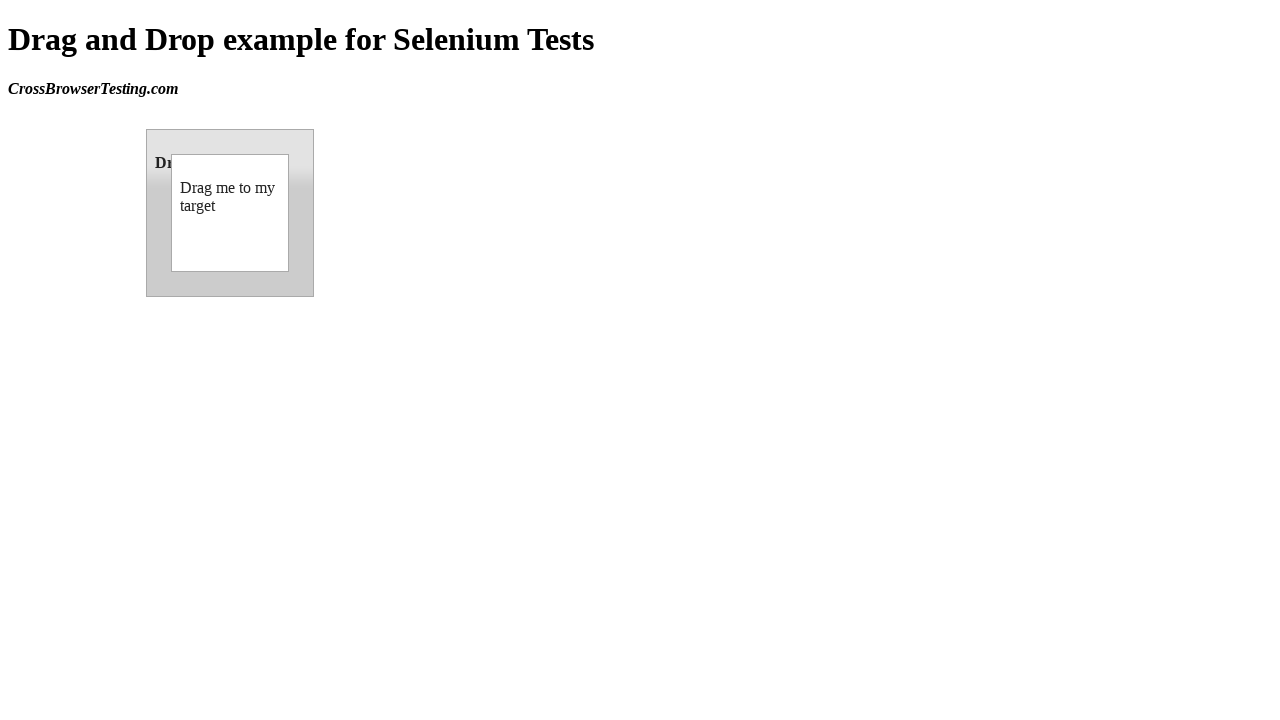

Released mouse button to complete drag-and-drop operation at (230, 213)
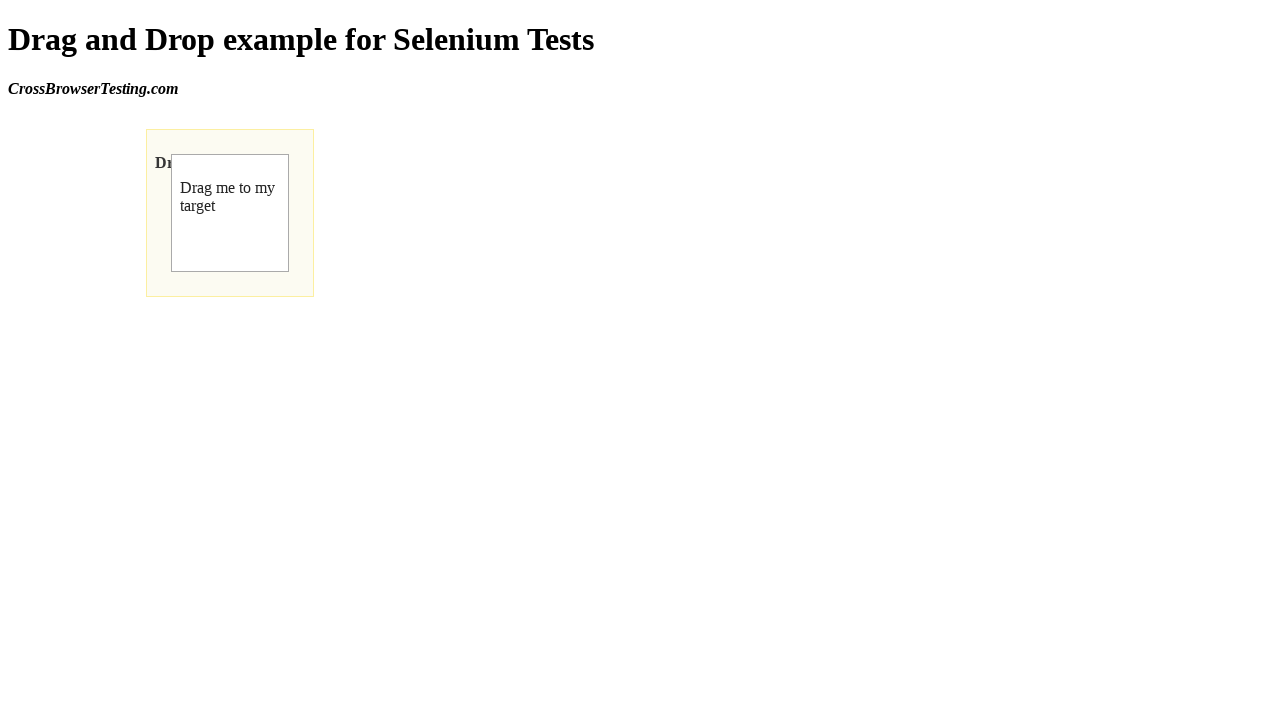

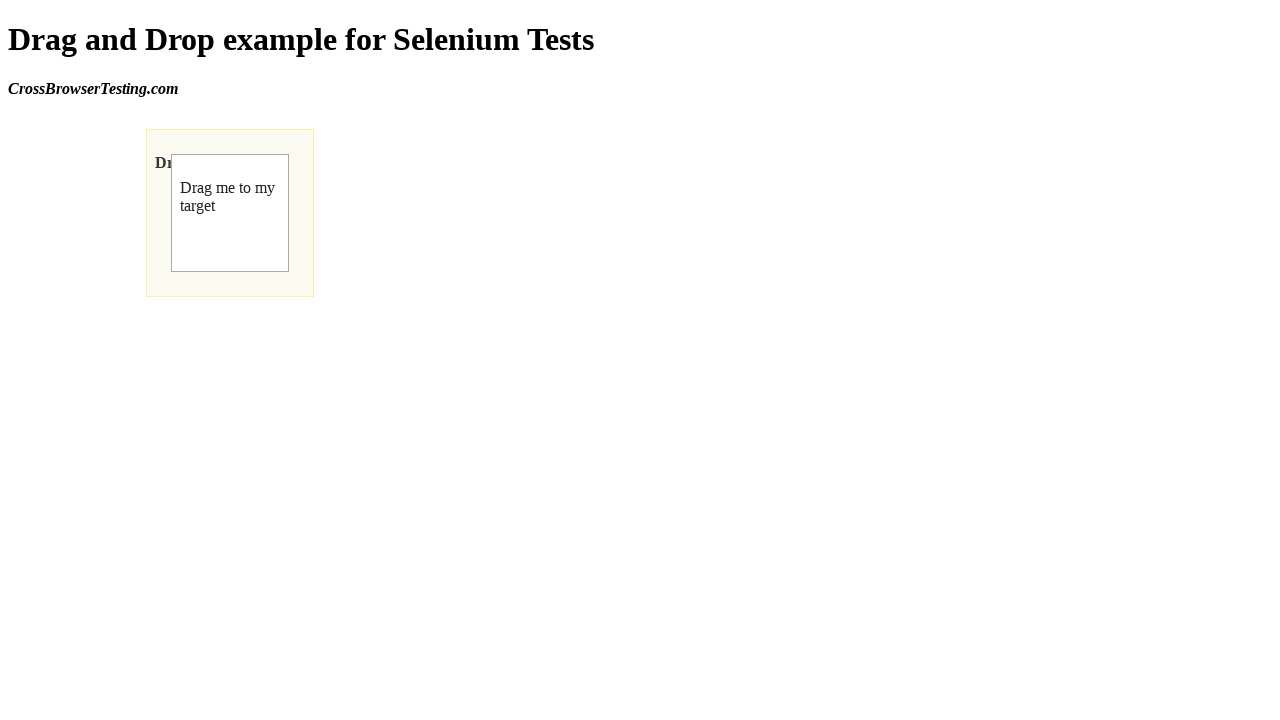